Tests login form validation by clicking the login button with empty username and password fields to verify the appropriate error message is displayed

Starting URL: https://www.saucedemo.com/

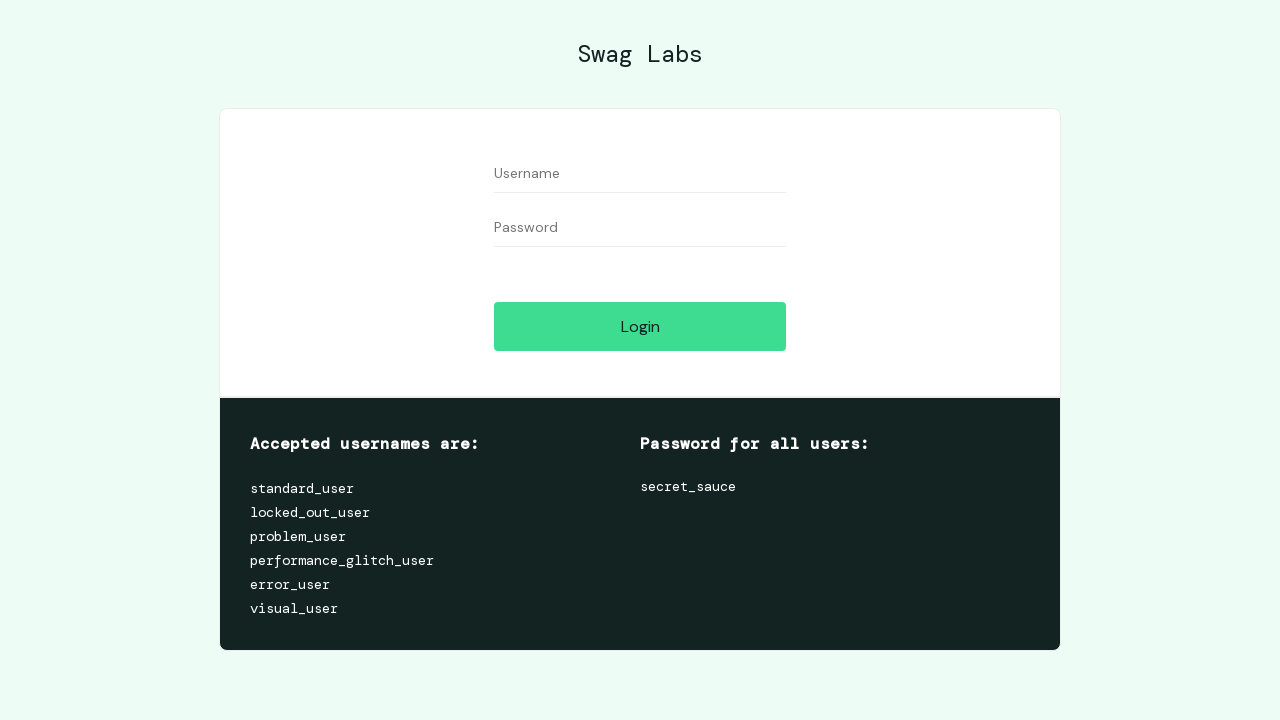

Clicked login button without entering username and password at (640, 326) on input[name='login-button']
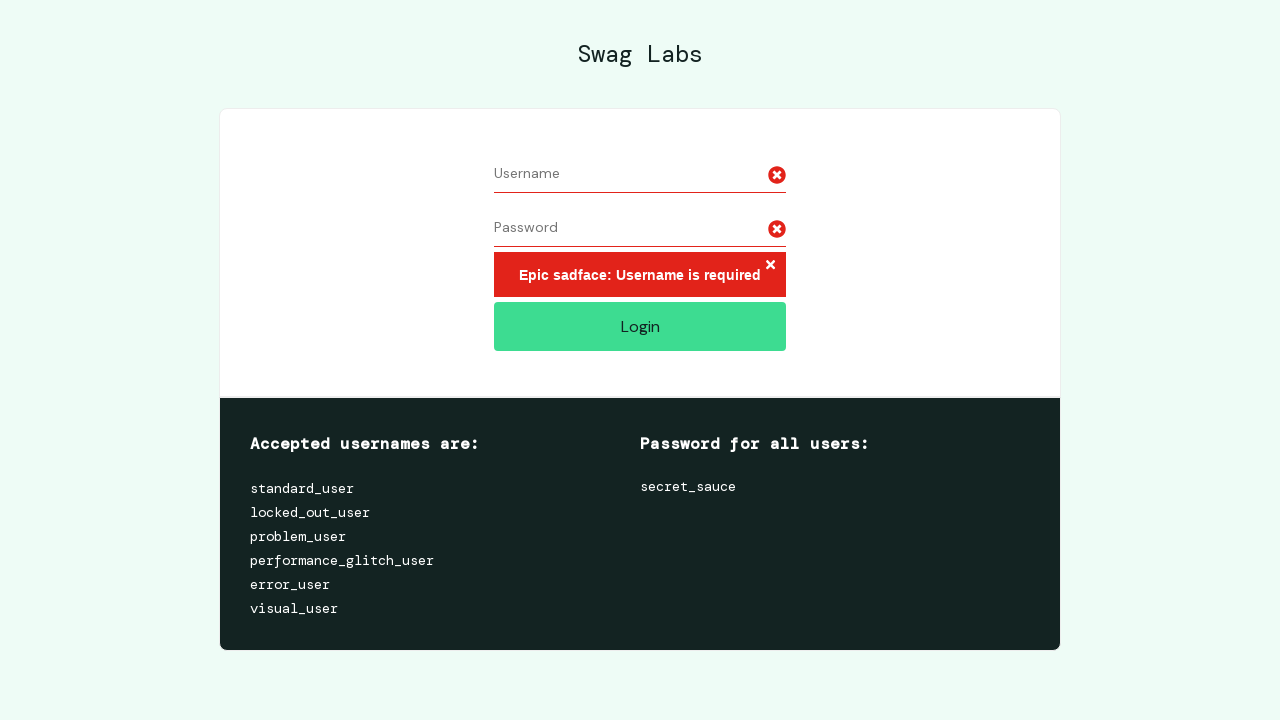

Error message displayed for empty credentials
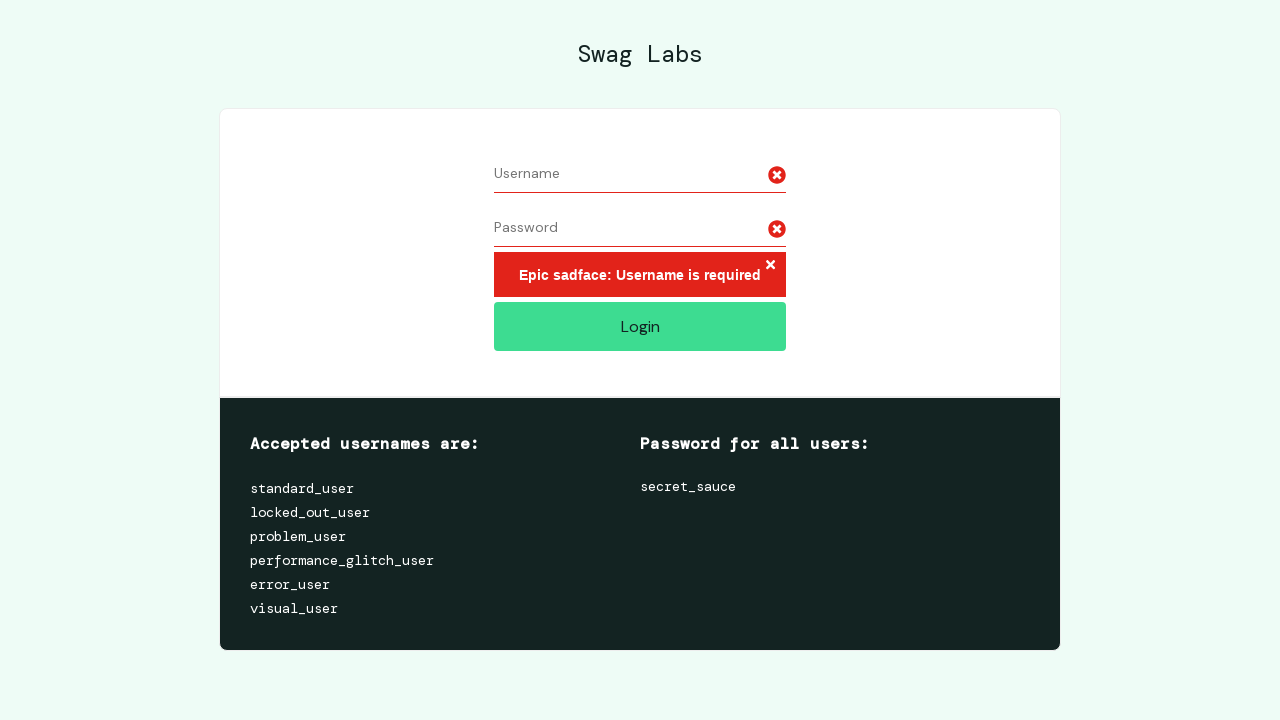

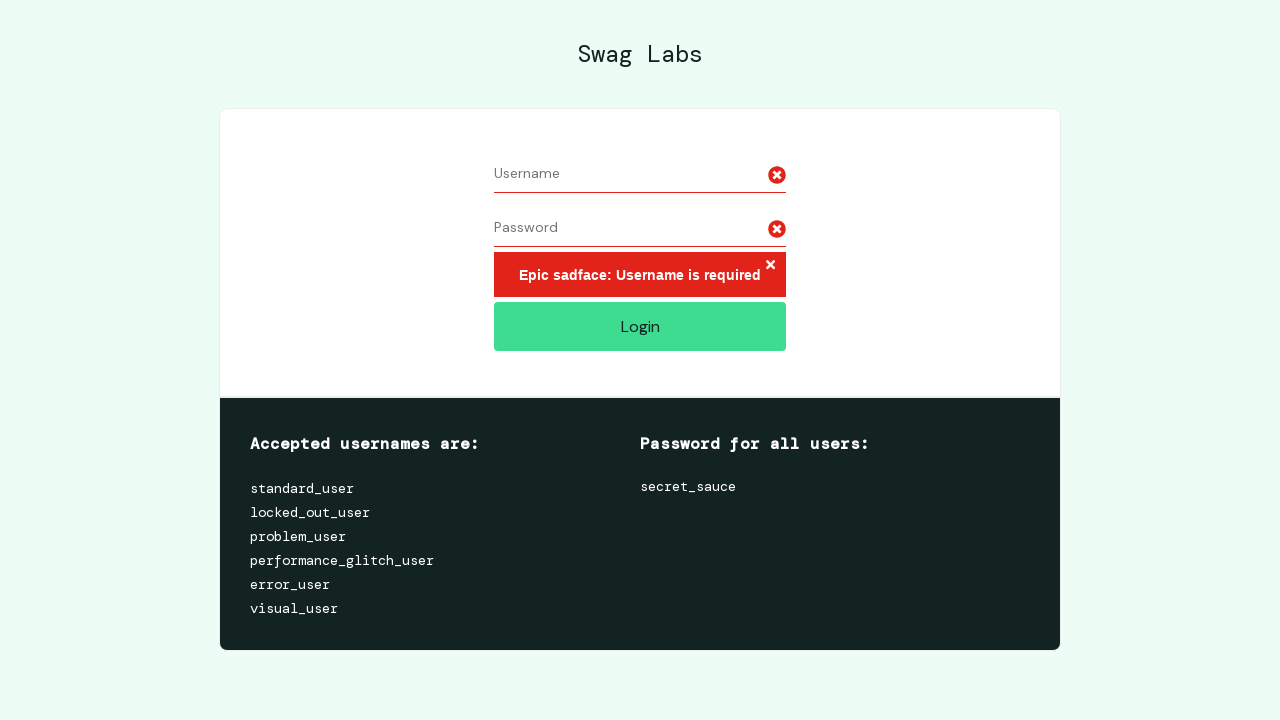